Reads two numbers from the page, calculates their sum, selects the result from a dropdown, and submits the form

Starting URL: https://suninjuly.github.io/selects1.html

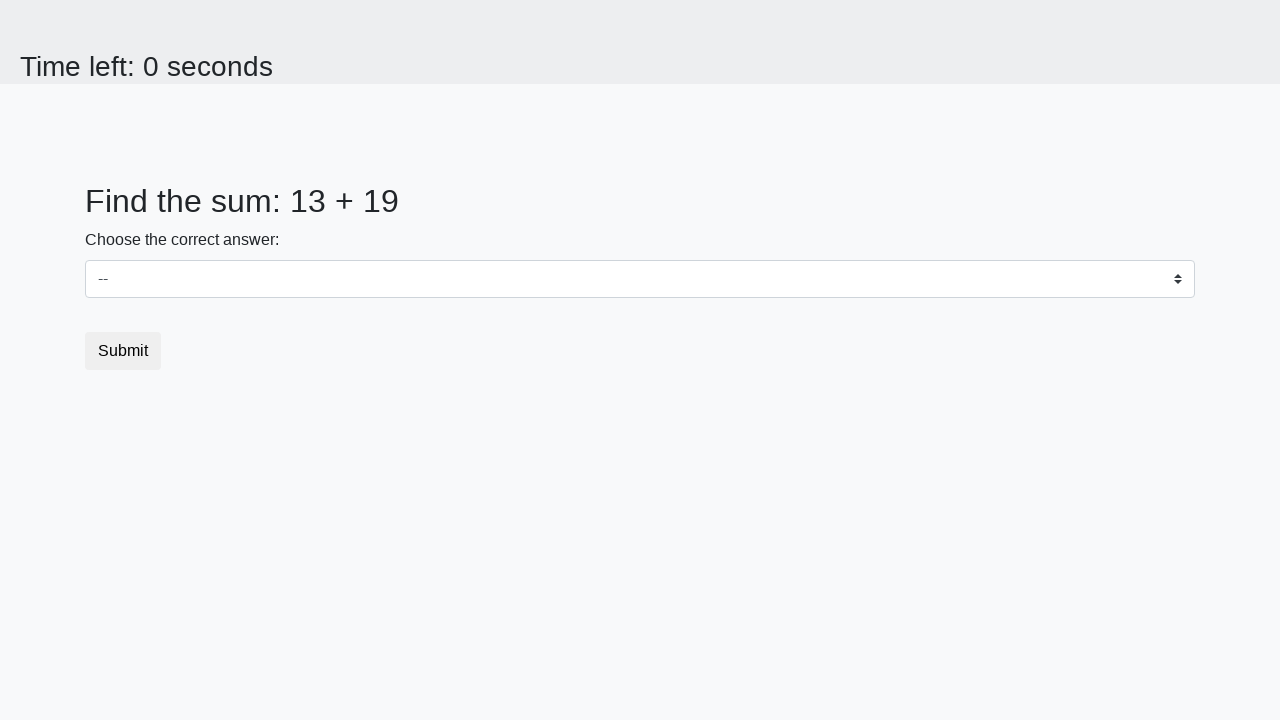

Navigated to the selects test page
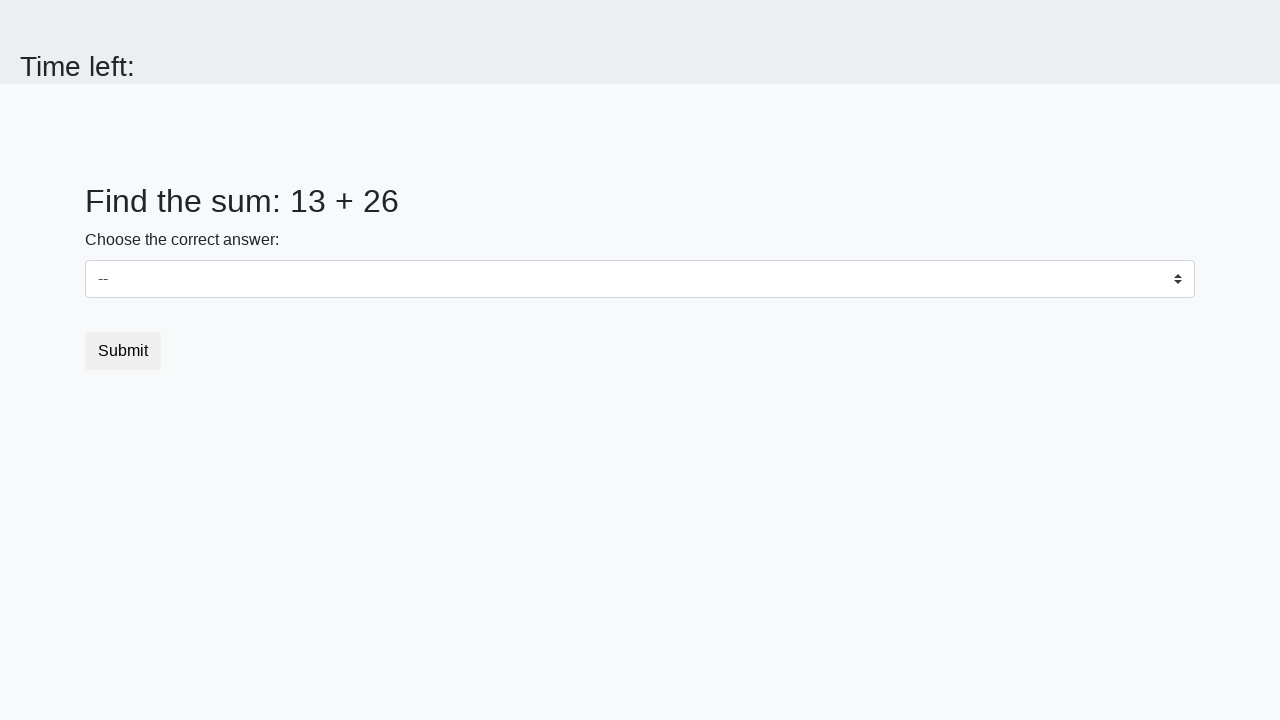

Read first number from #num1
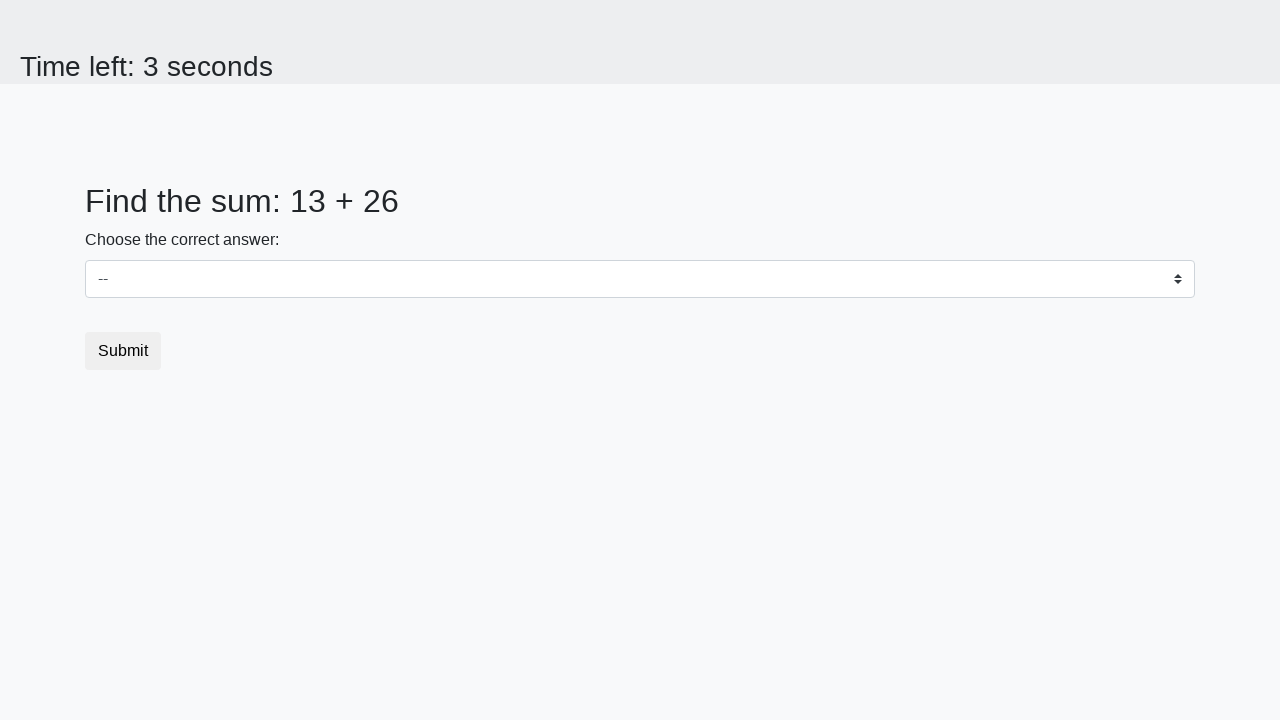

Read second number from #num2
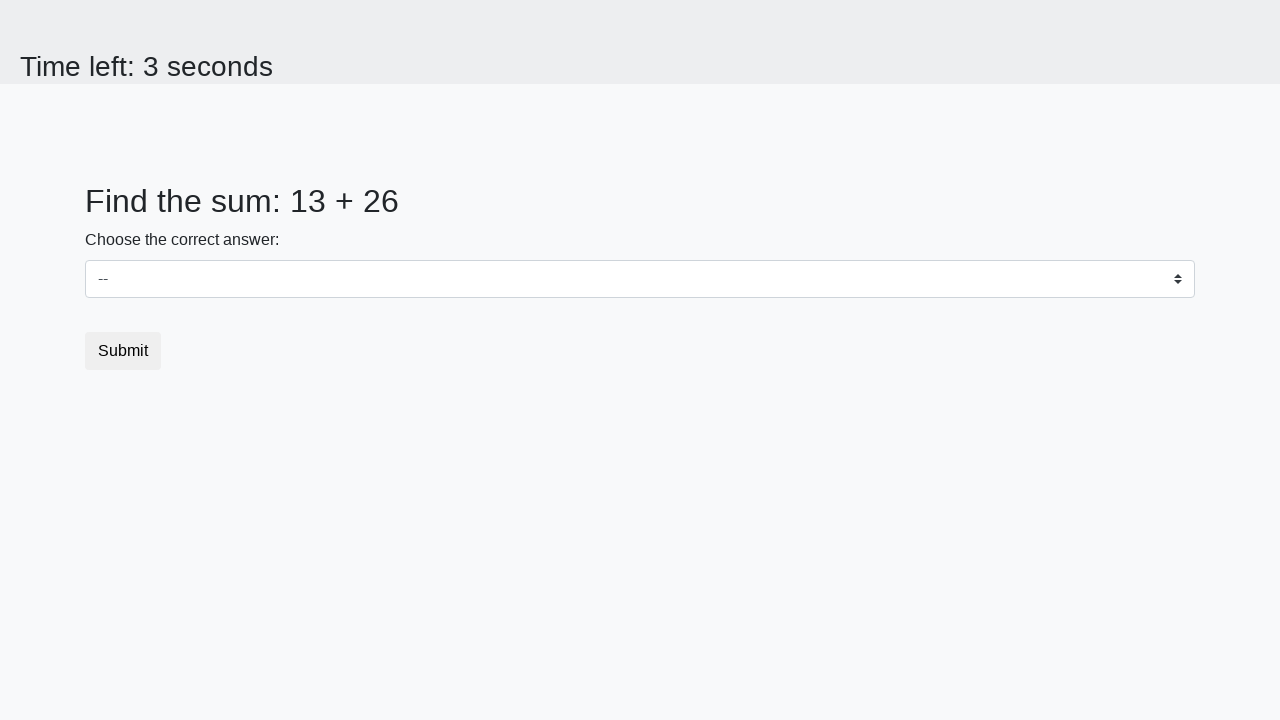

Calculated sum: 13 + 26 = 39
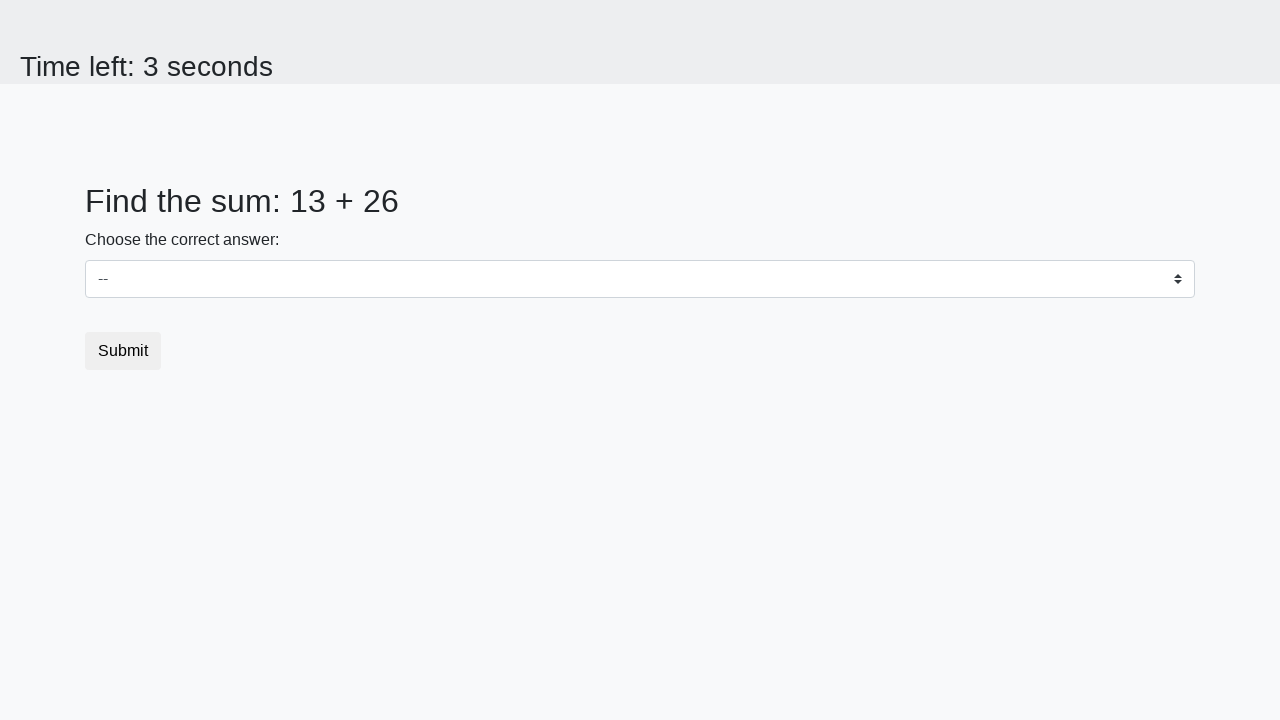

Selected 39 from dropdown on select
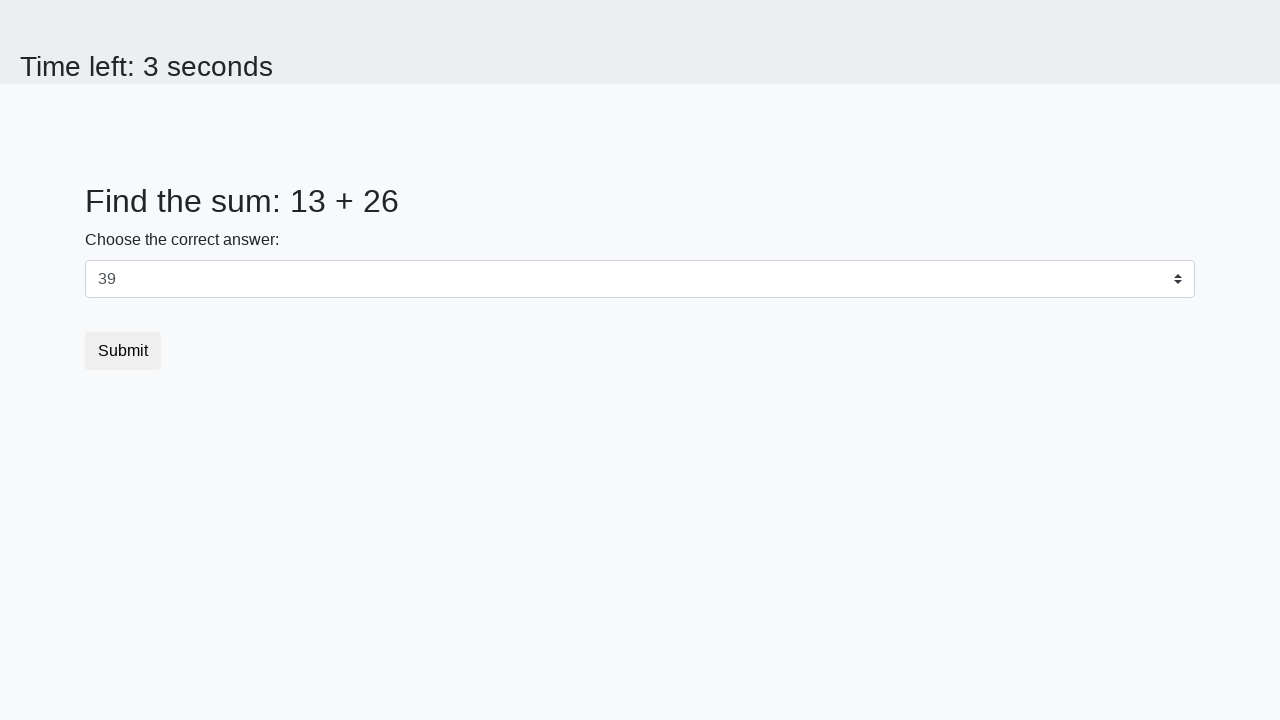

Clicked Submit button at (123, 351) on button:text("Submit")
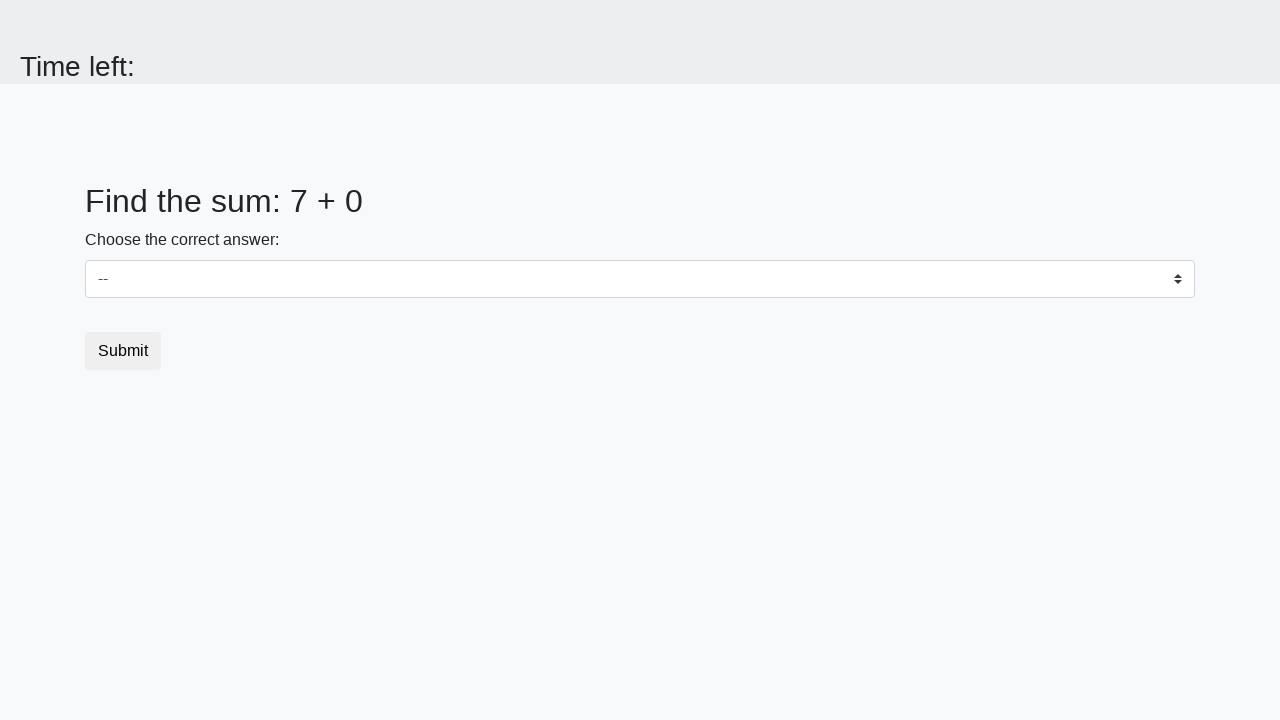

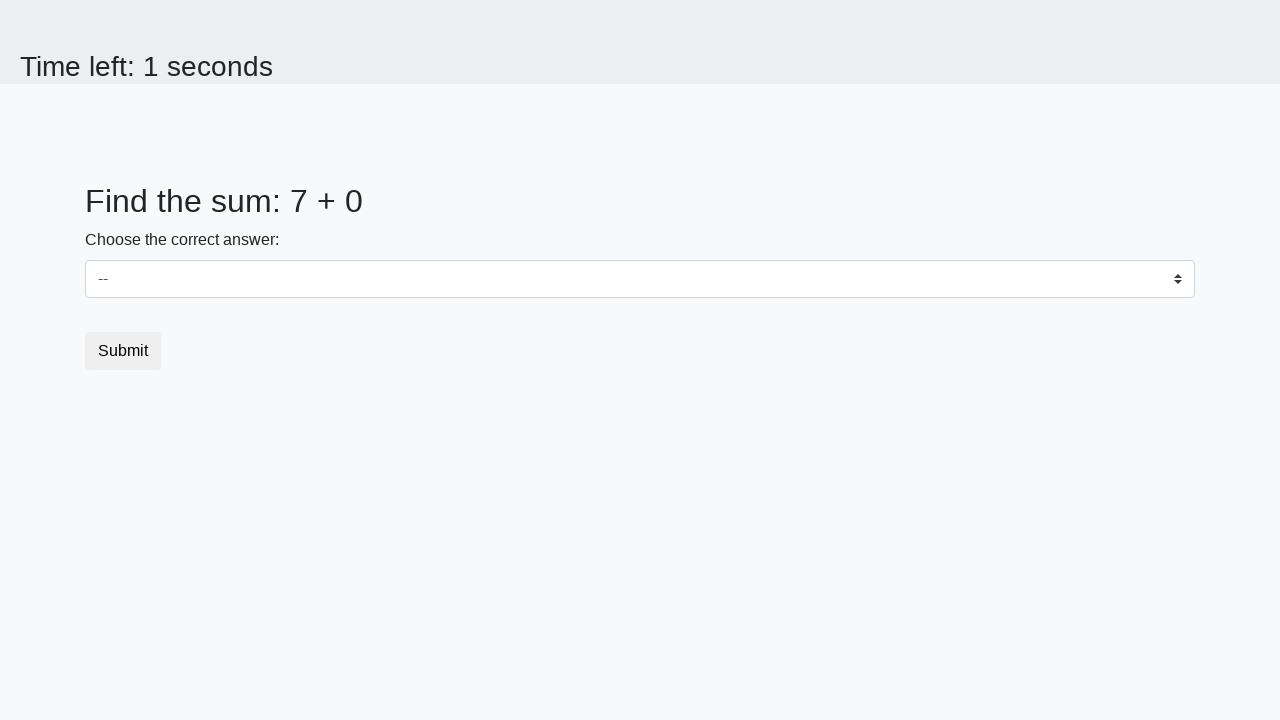